Tests dropdown/select element interactions by selecting options using visible text, index, and value attribute methods

Starting URL: https://training-support.net/webelements/selects

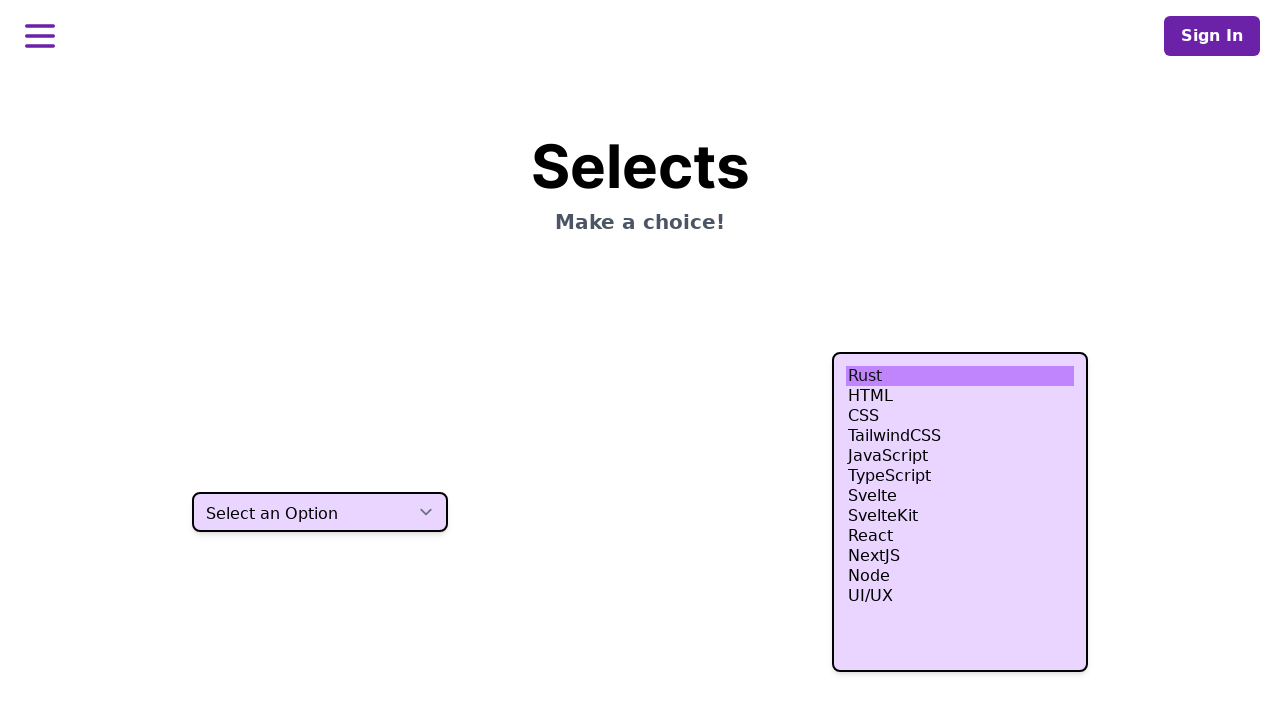

Selected 'Two' from dropdown by visible text on select.h-10
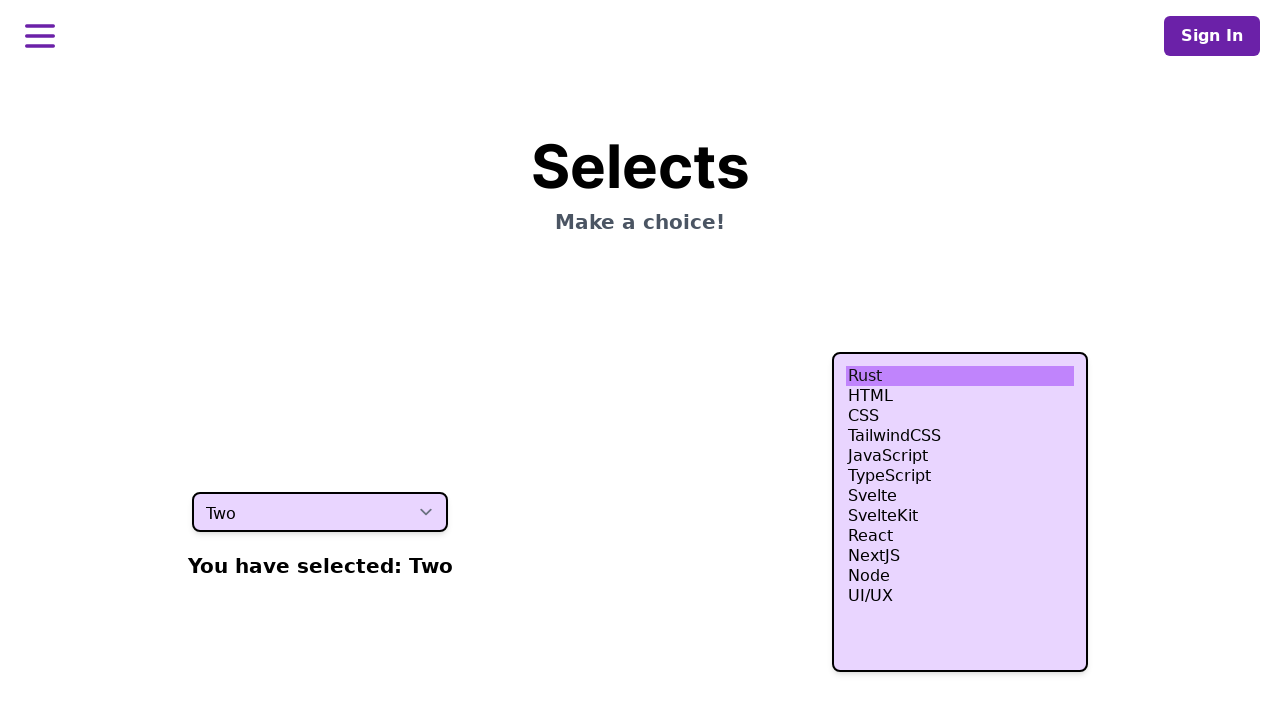

Selected fourth option from dropdown by index on select.h-10
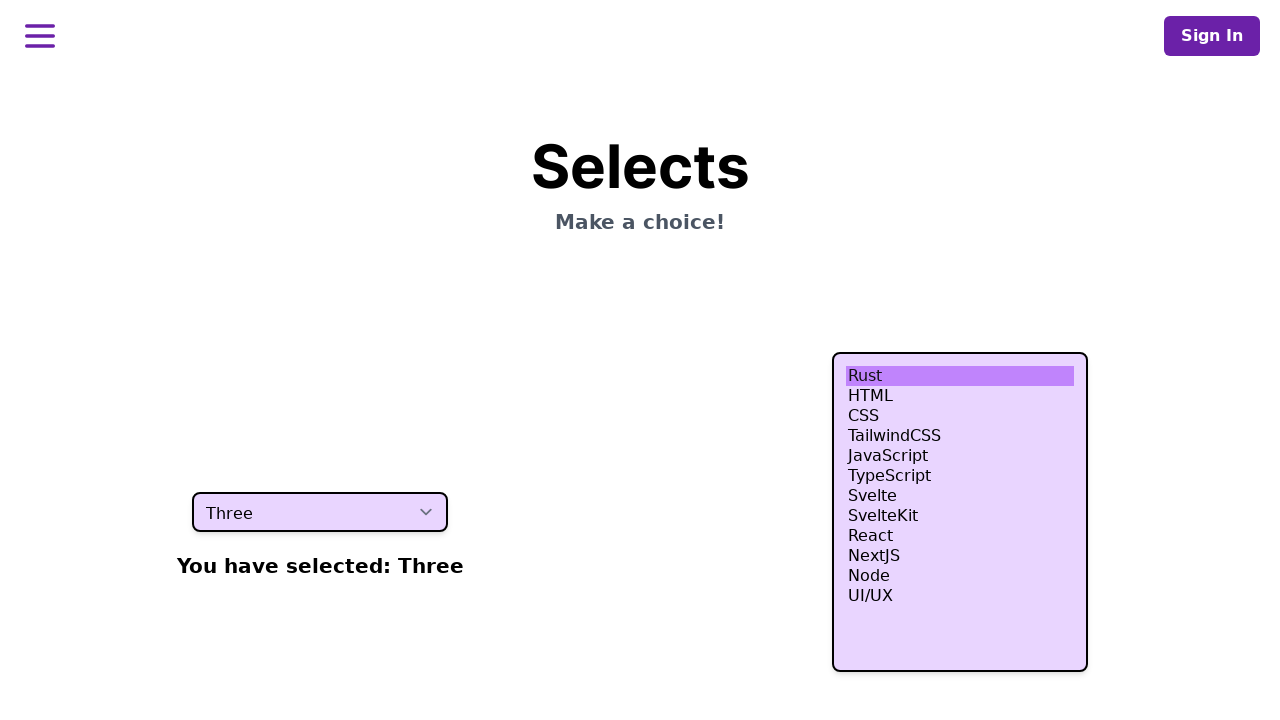

Selected option with value 'four' from dropdown on select.h-10
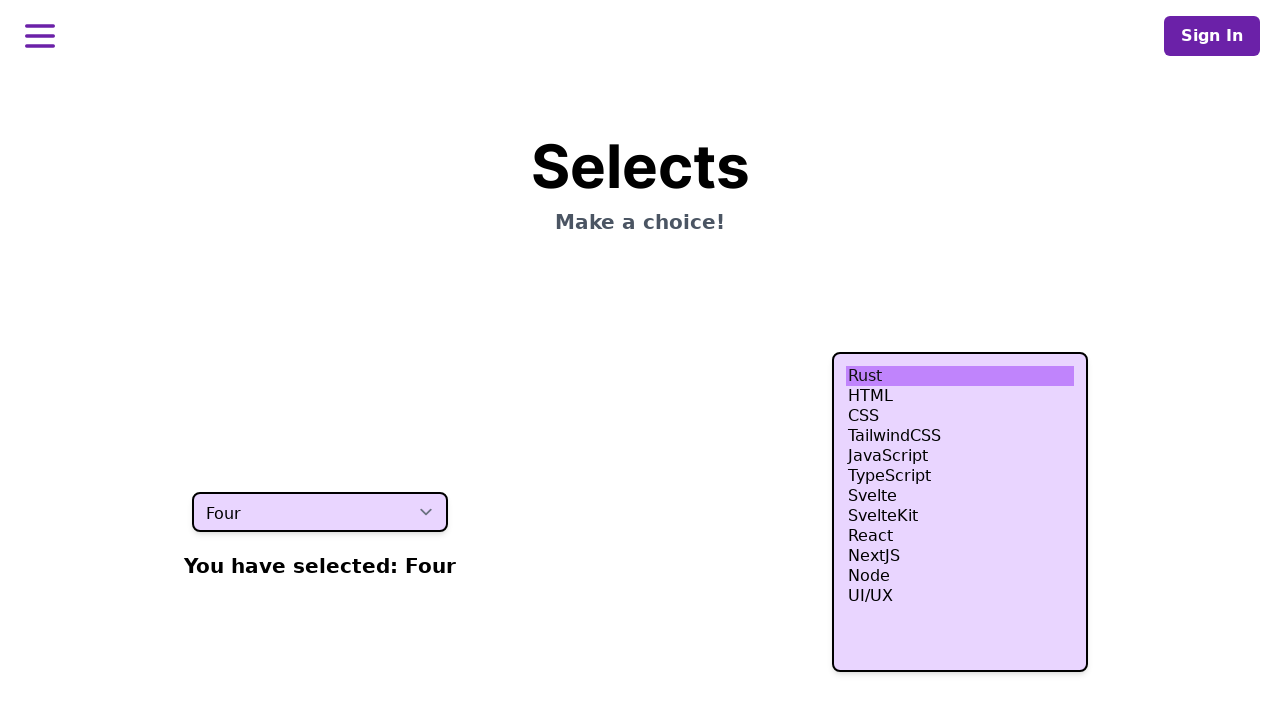

Waited 500ms for dropdown selection to be applied
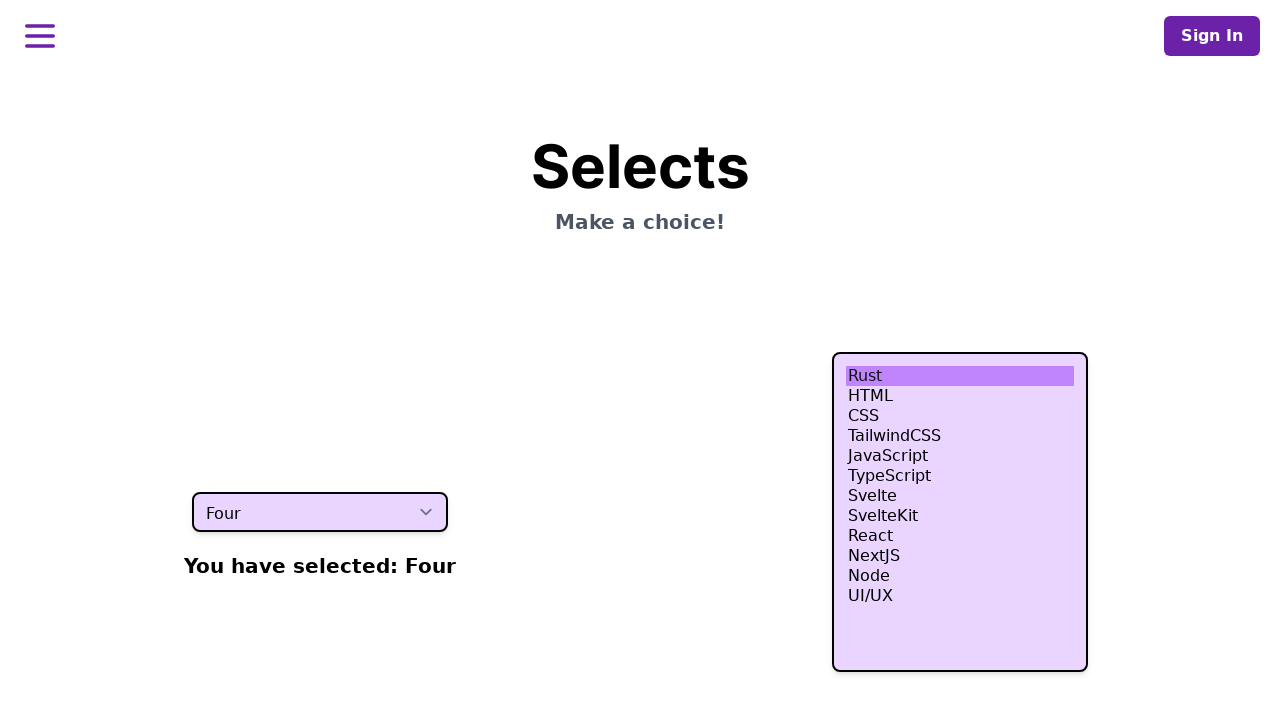

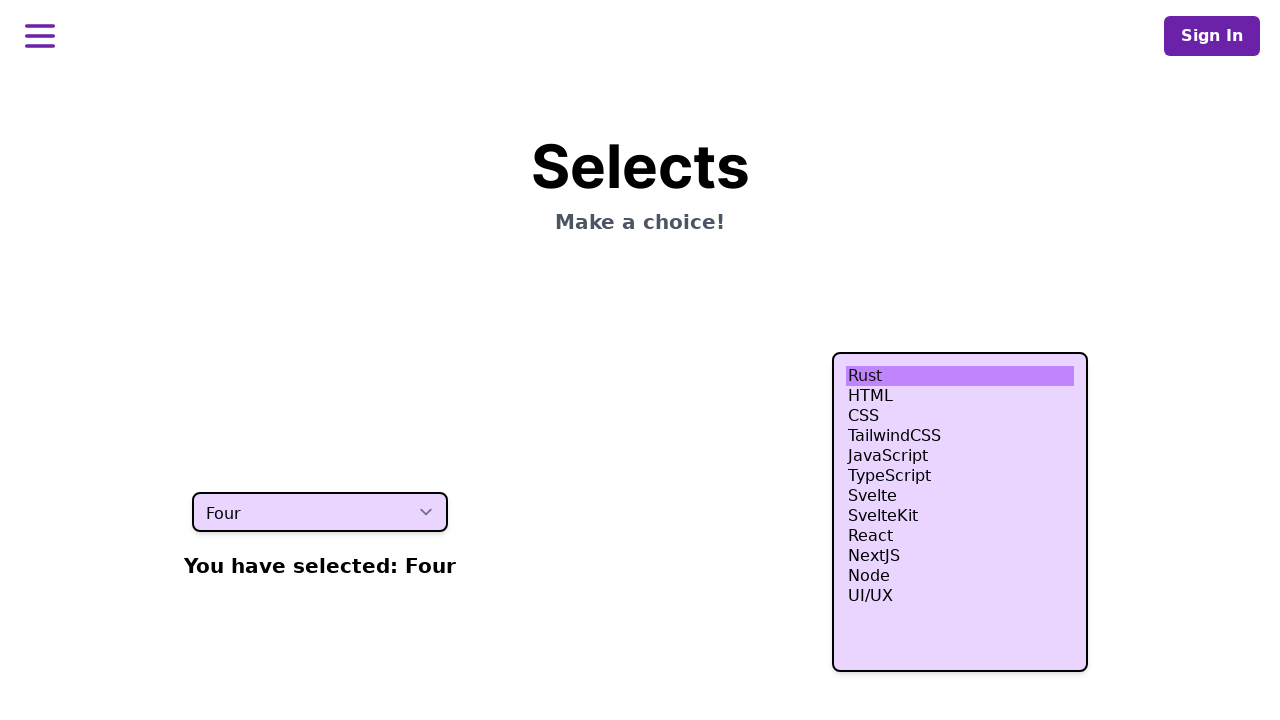